Tests a math problem form by reading two numbers, calculating their sum, selecting the answer from a dropdown, and submitting the form

Starting URL: http://suninjuly.github.io/selects2.html

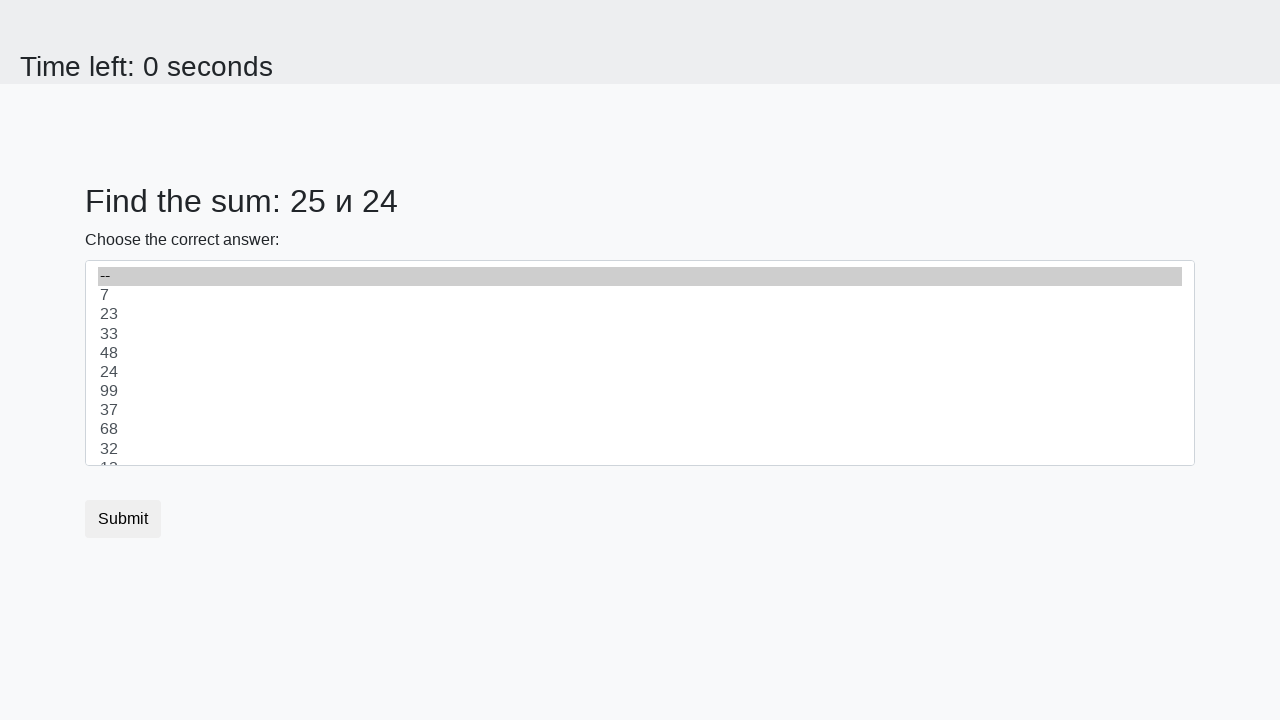

Retrieved first number from #num1 element
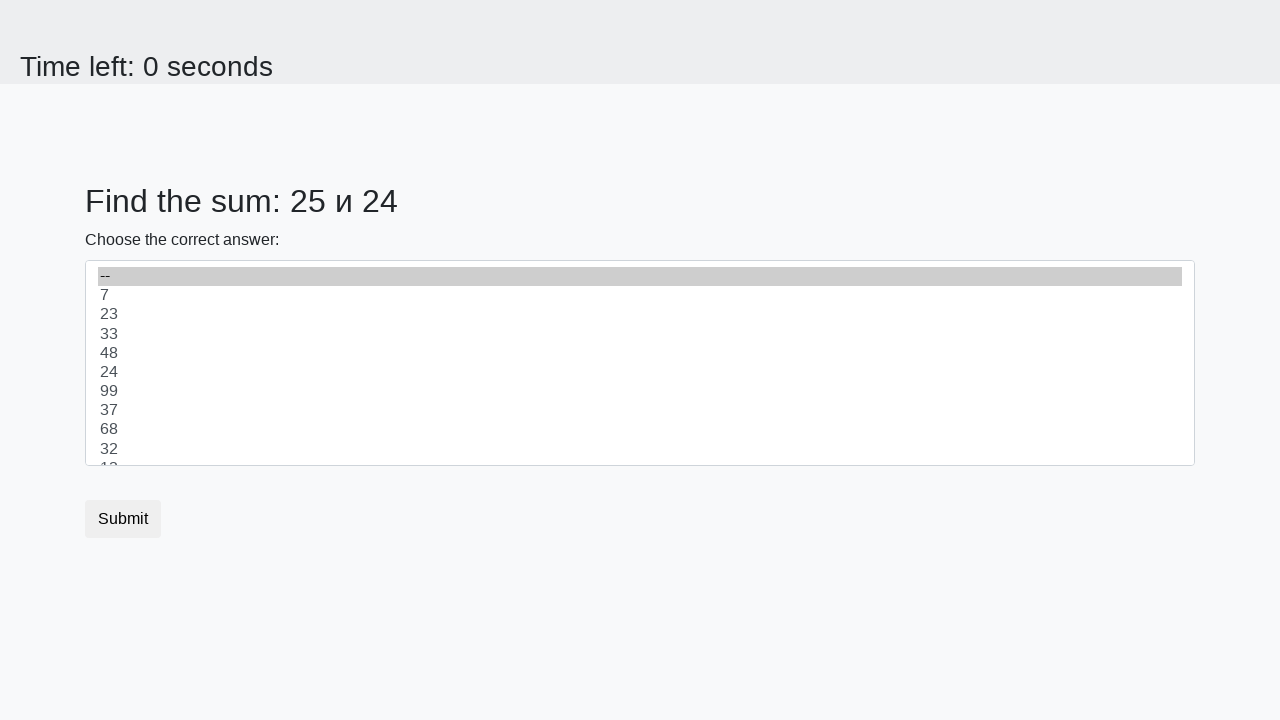

Retrieved second number from #num2 element
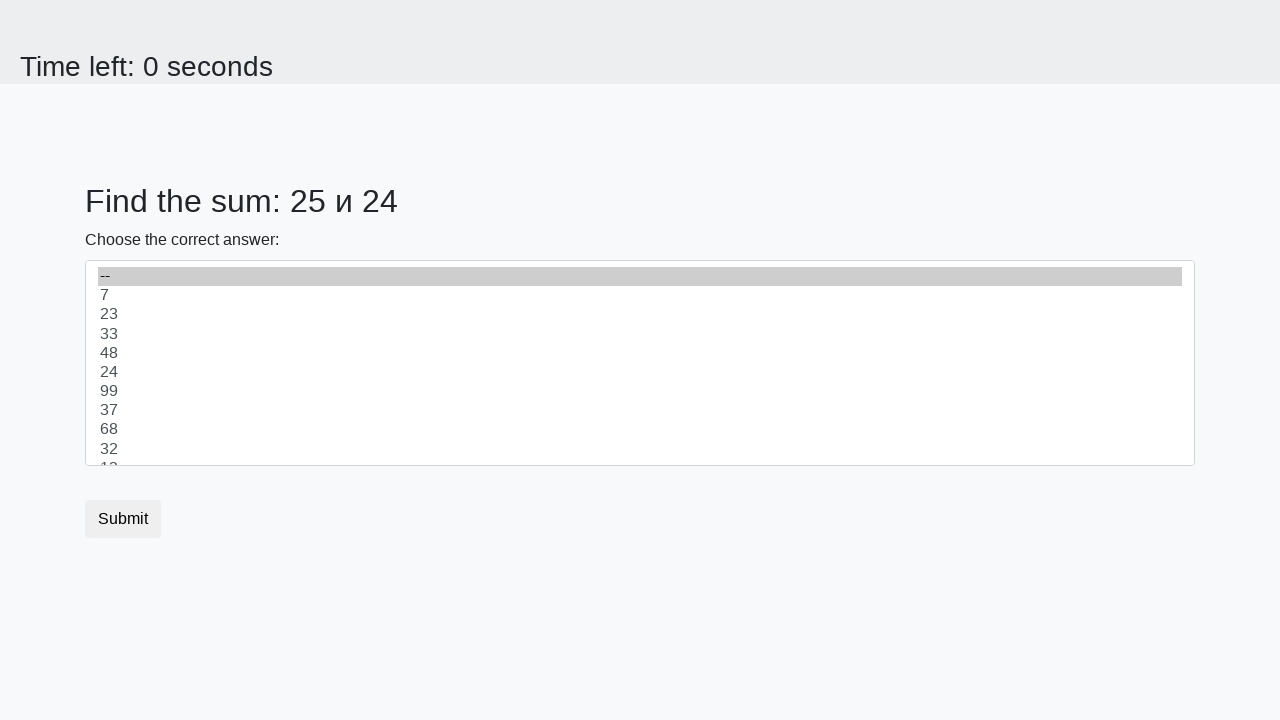

Calculated sum: 25 + 24 = 49
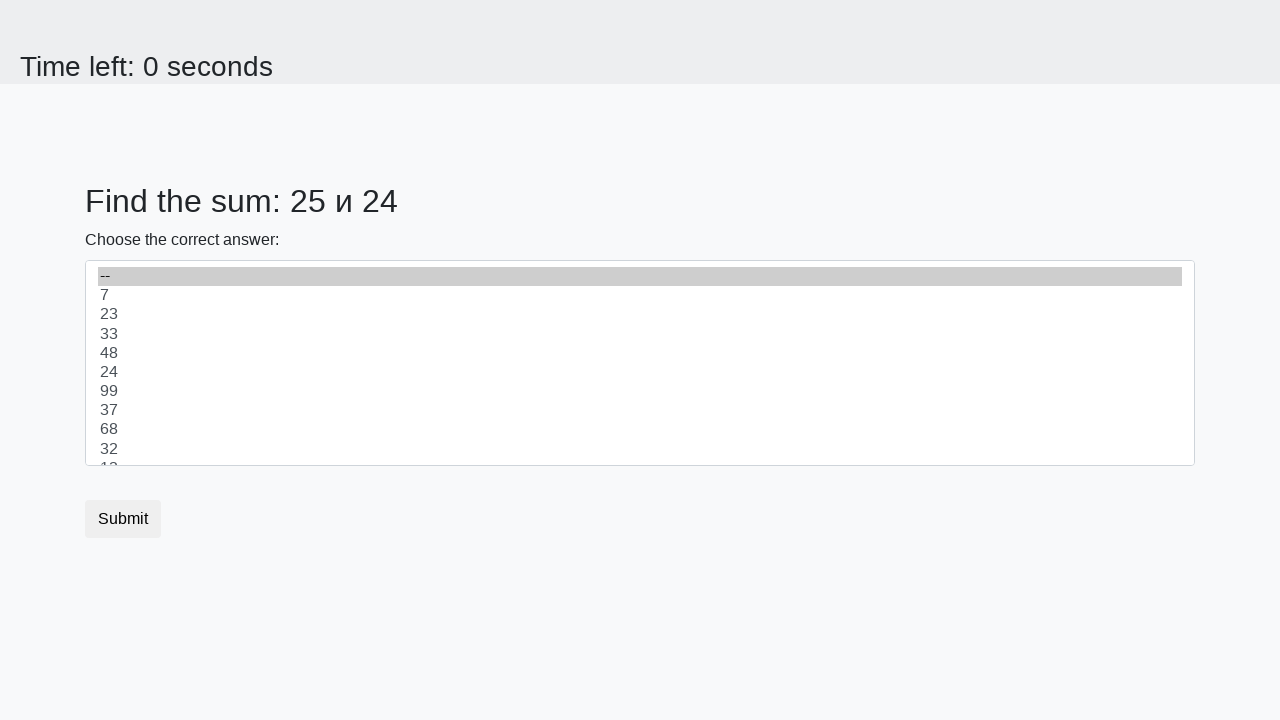

Selected answer '49' from dropdown on select
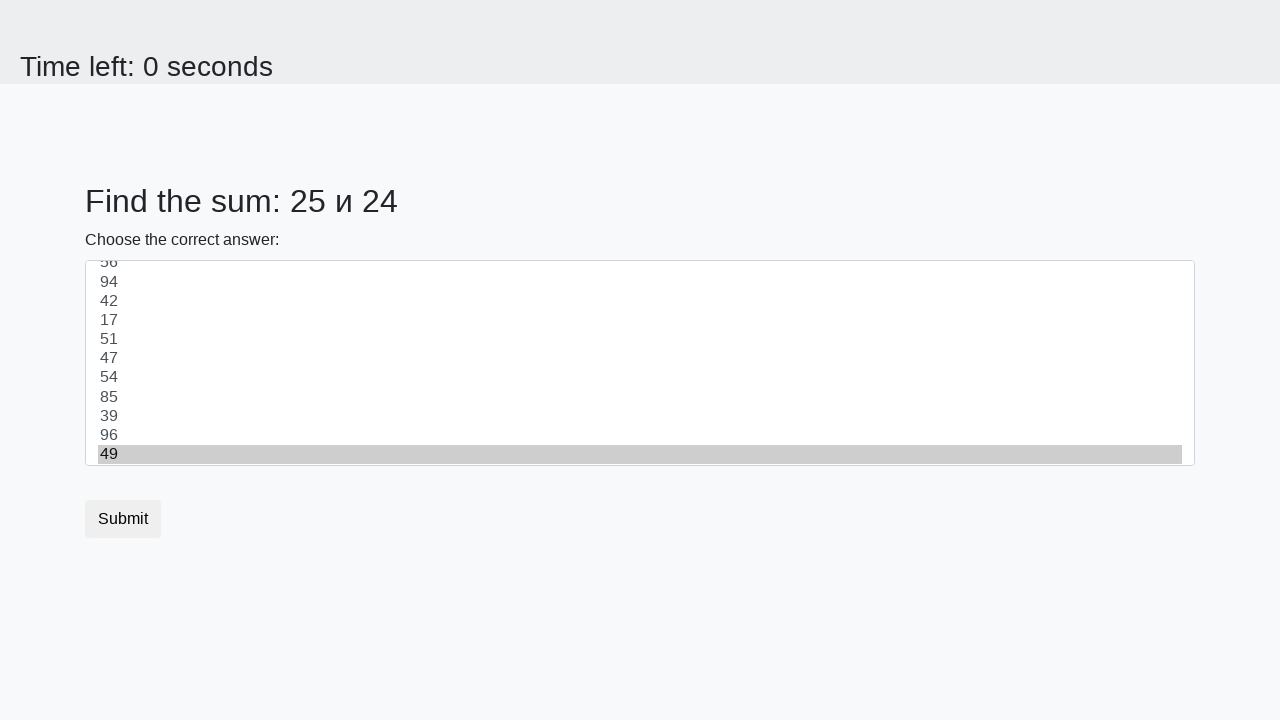

Clicked submit button to submit the form at (123, 519) on .btn
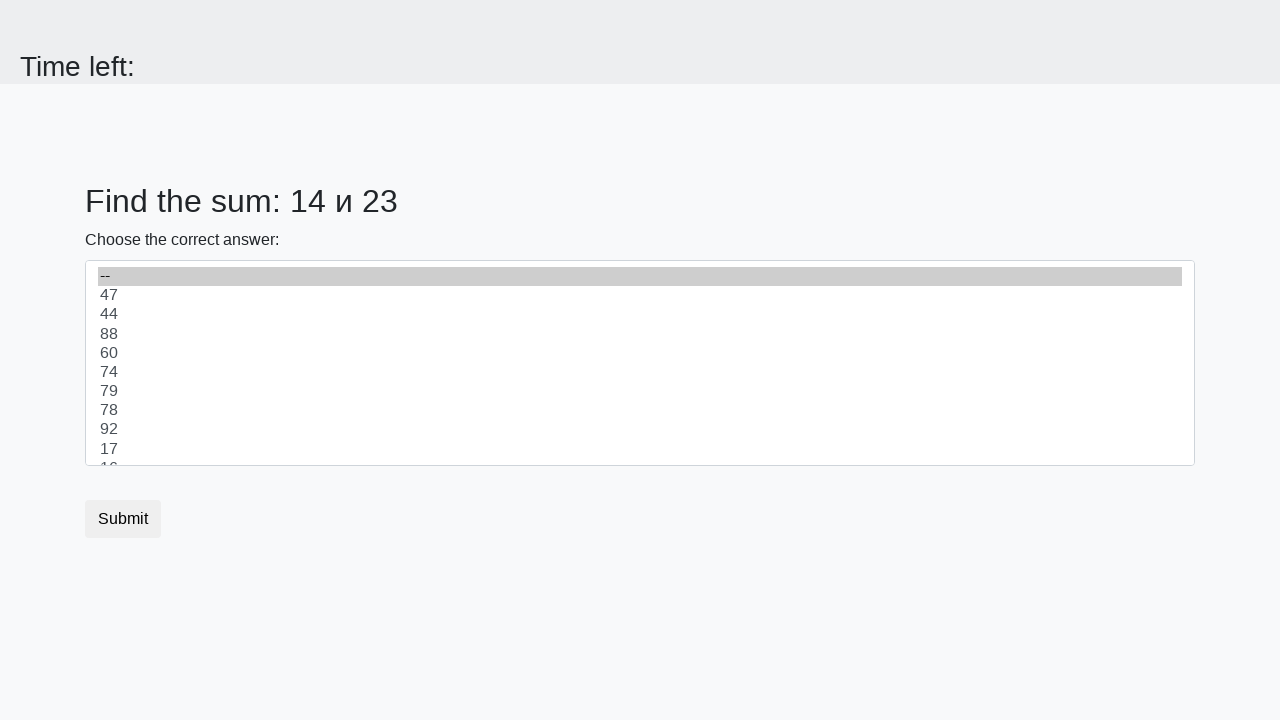

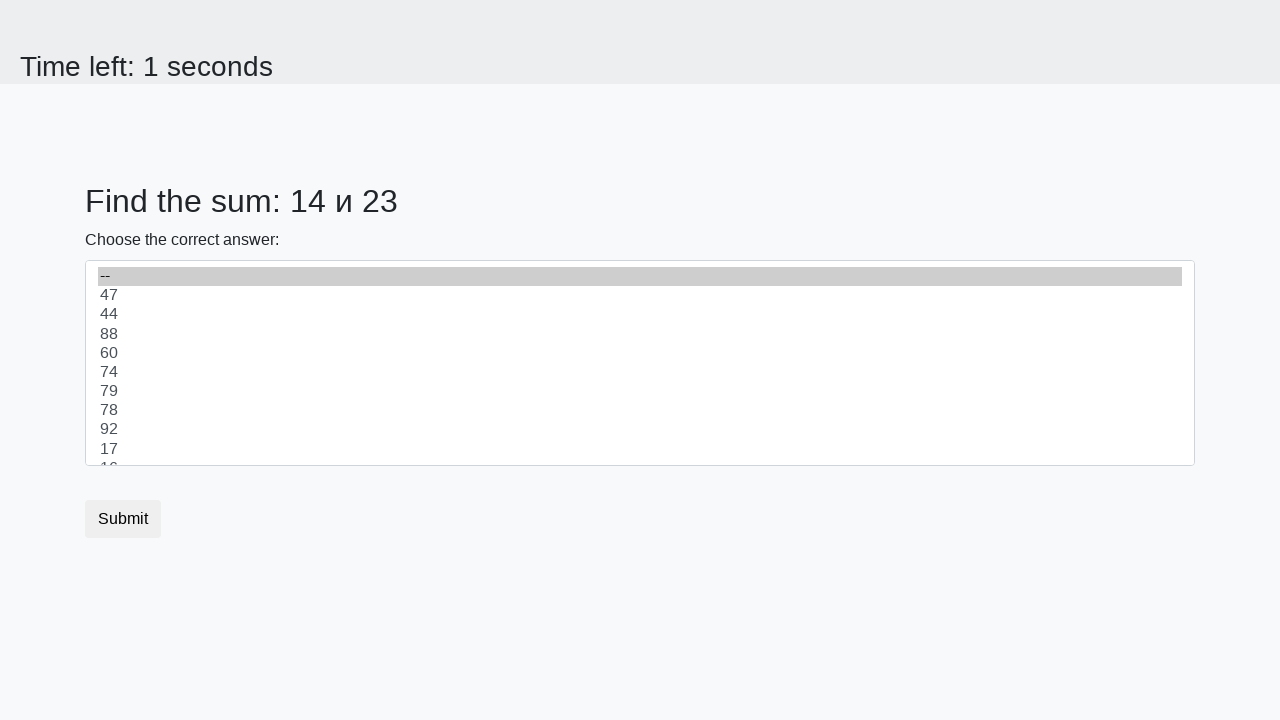